Tests page scrolling functionality by navigating to Google Doodles page and scrolling down 500 pixels using JavaScript execution

Starting URL: https://doodles.google/

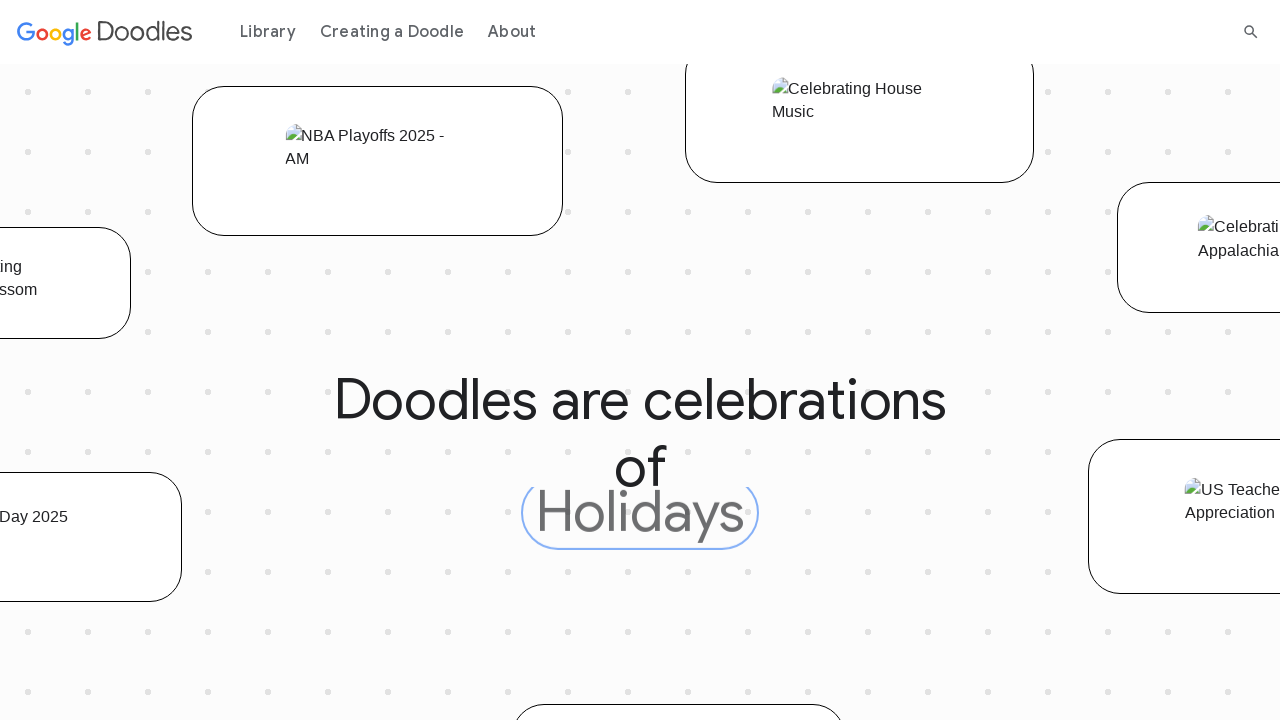

Waited for page to load - domcontentloaded state reached
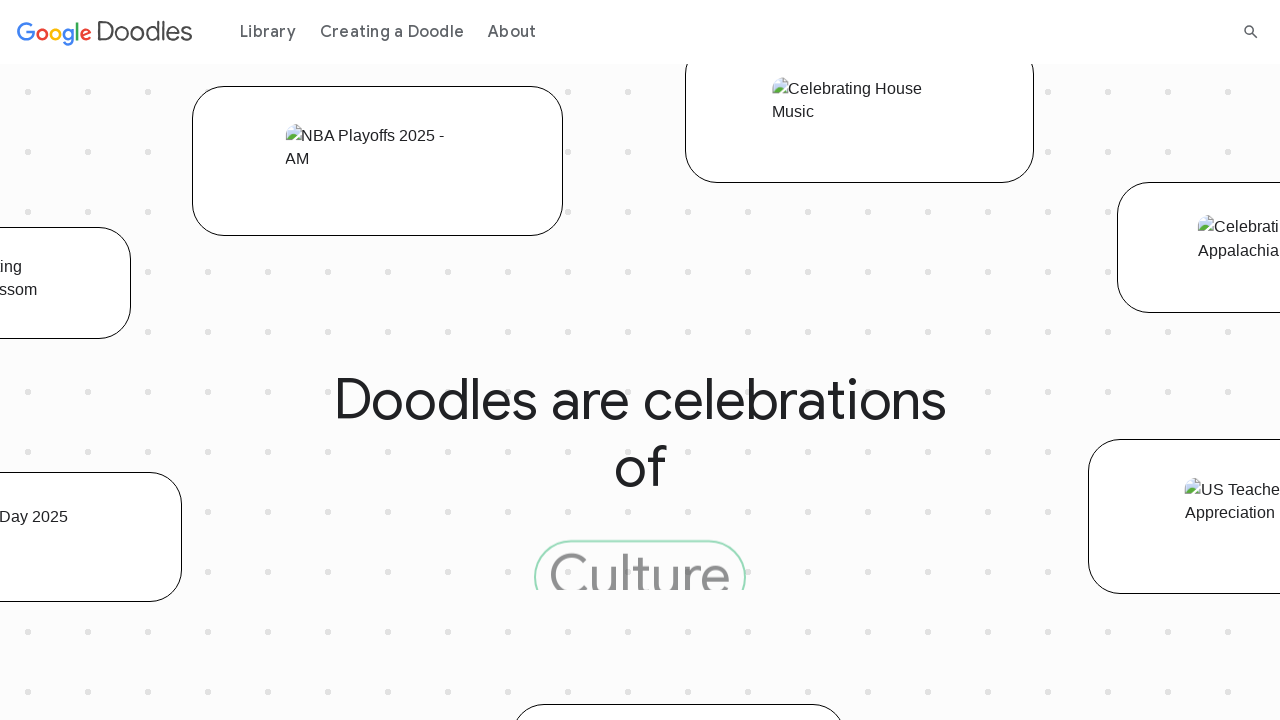

Scrolled down 500 pixels using JavaScript execution
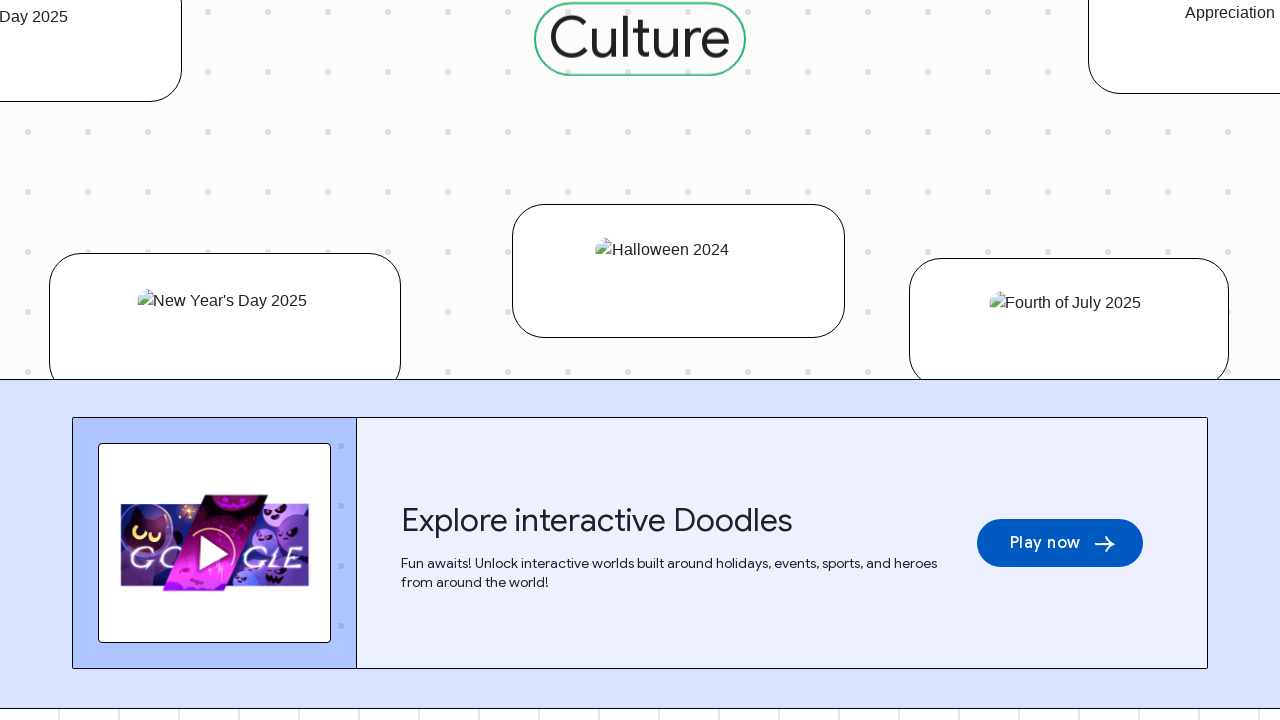

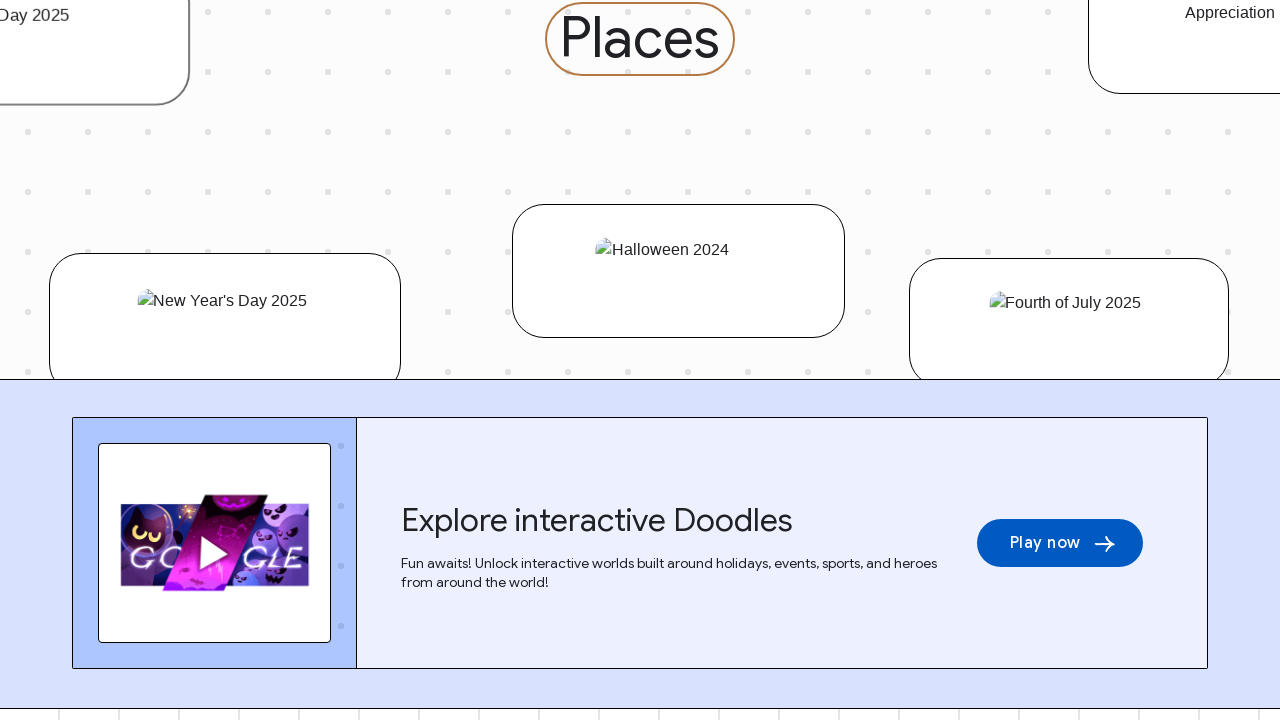